Tests various wait conditions by clicking elements and verifying their visibility states, then navigates to window page to test multiple window opening

Starting URL: https://leafground.com/waits.xhtml

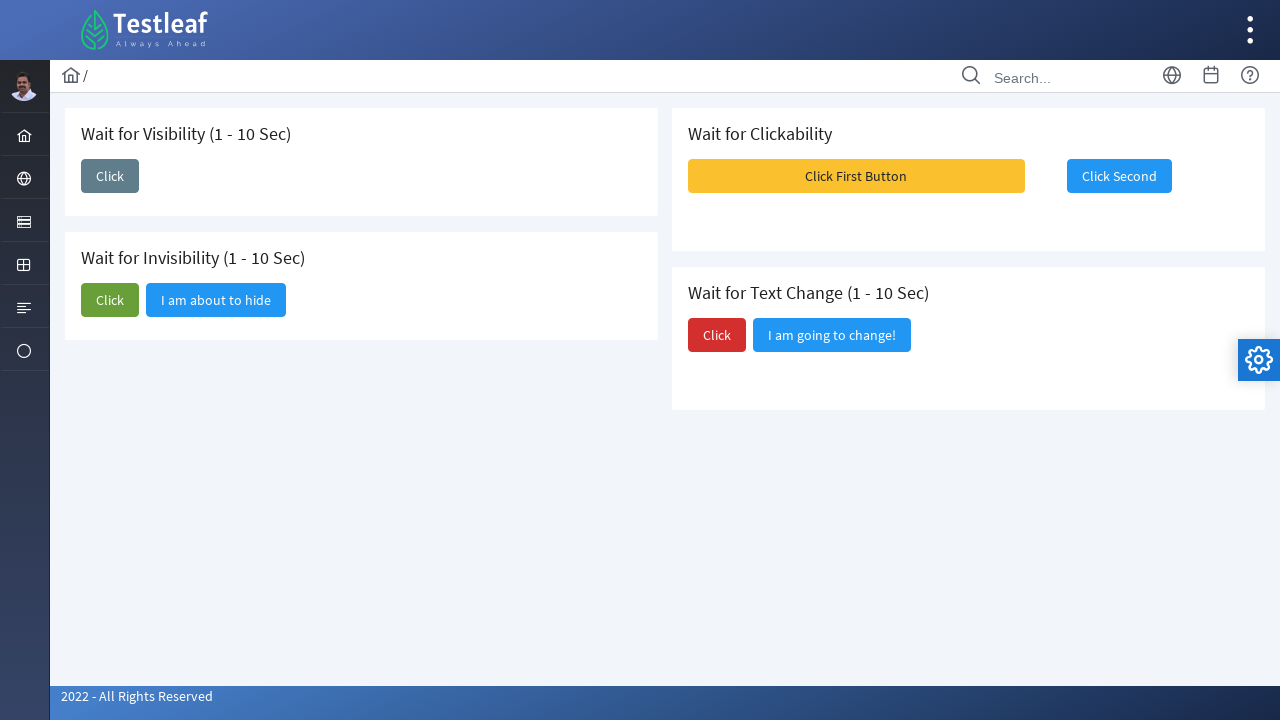

Clicked the first 'Click' element to trigger visibility at (110, 176) on xpath=//span[text()='Click']
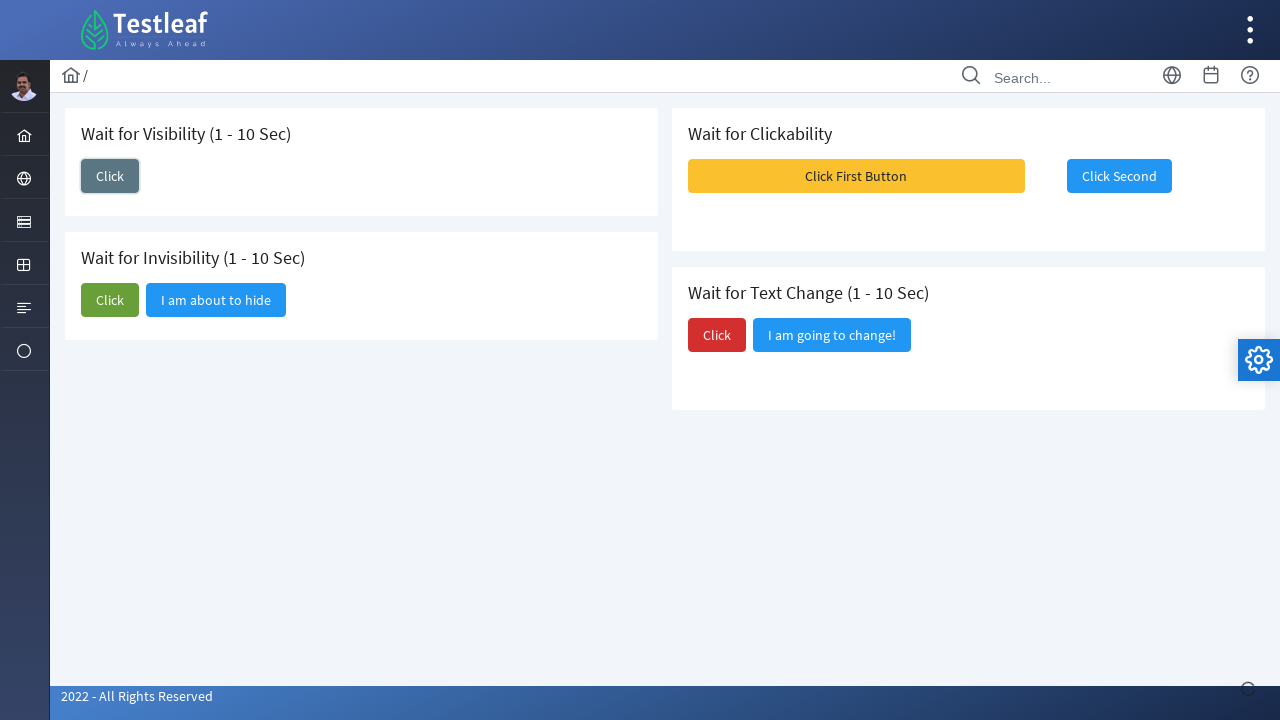

Waited for 'I am here' element to become visible
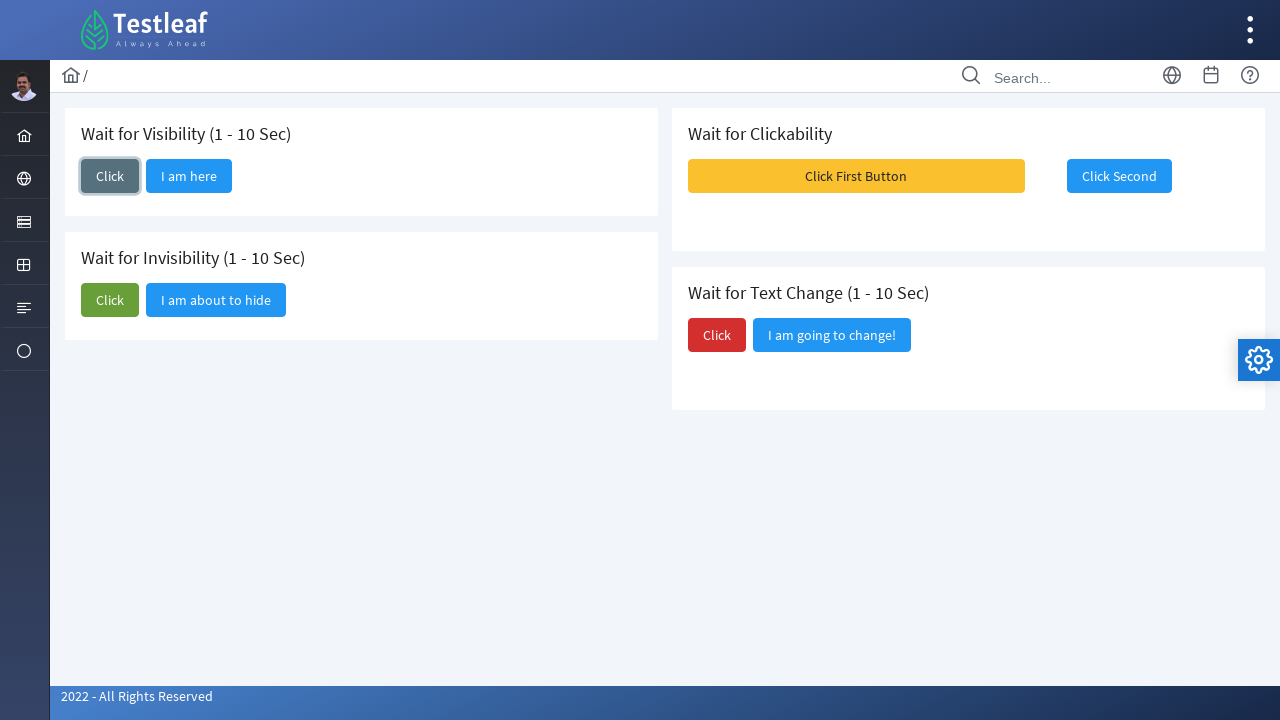

Located the 'I am here' element
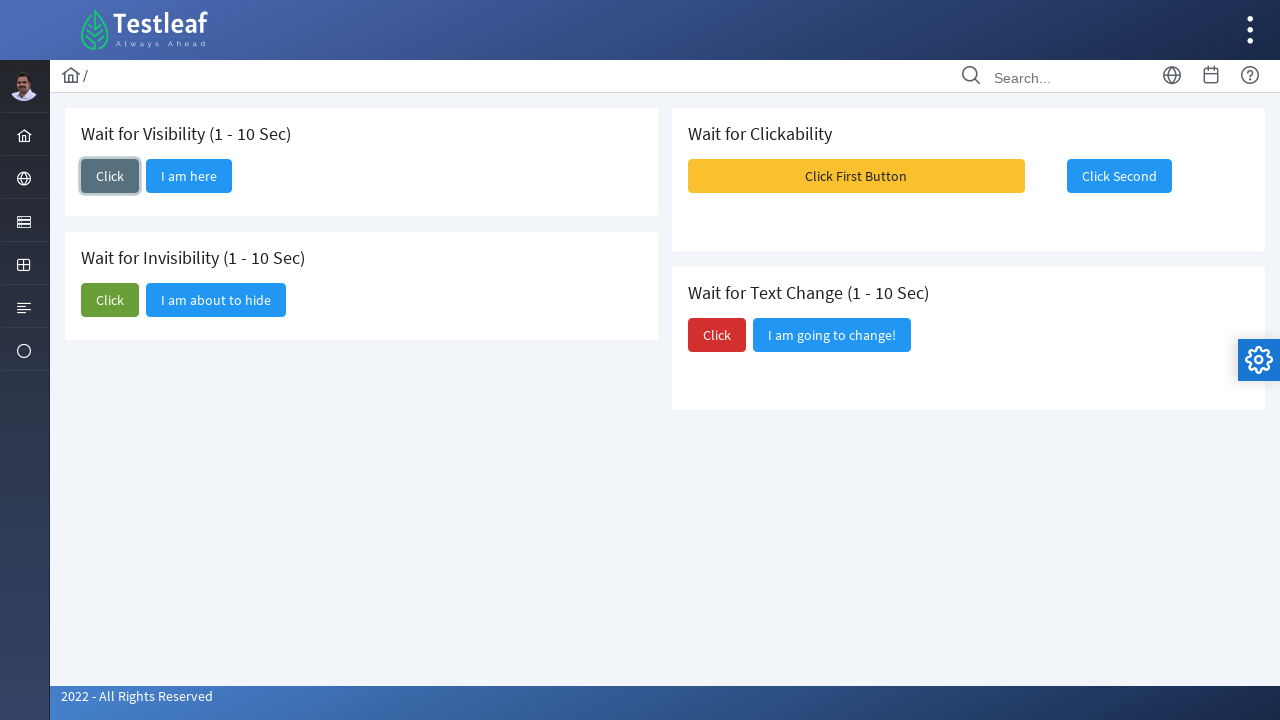

Verified that 'I am here' element is visible
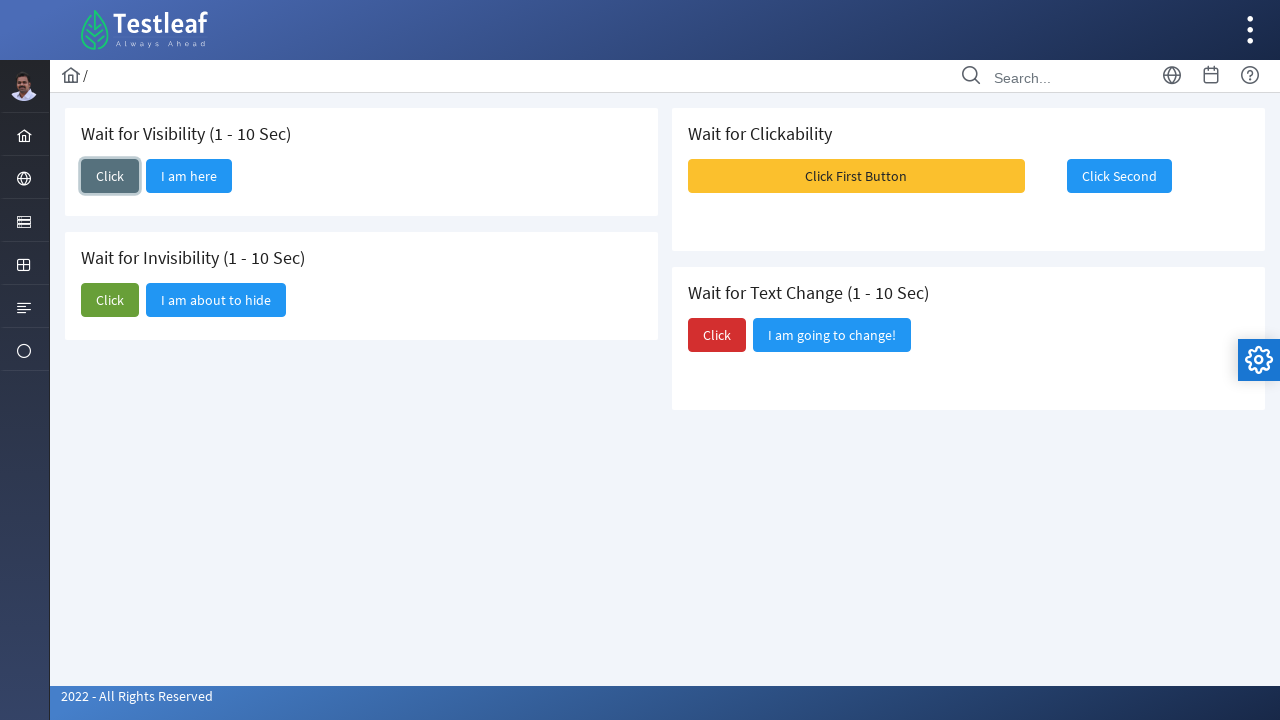

Clicked the second 'Click' element to trigger hiding at (110, 300) on (//span[text()='Click'])[2]
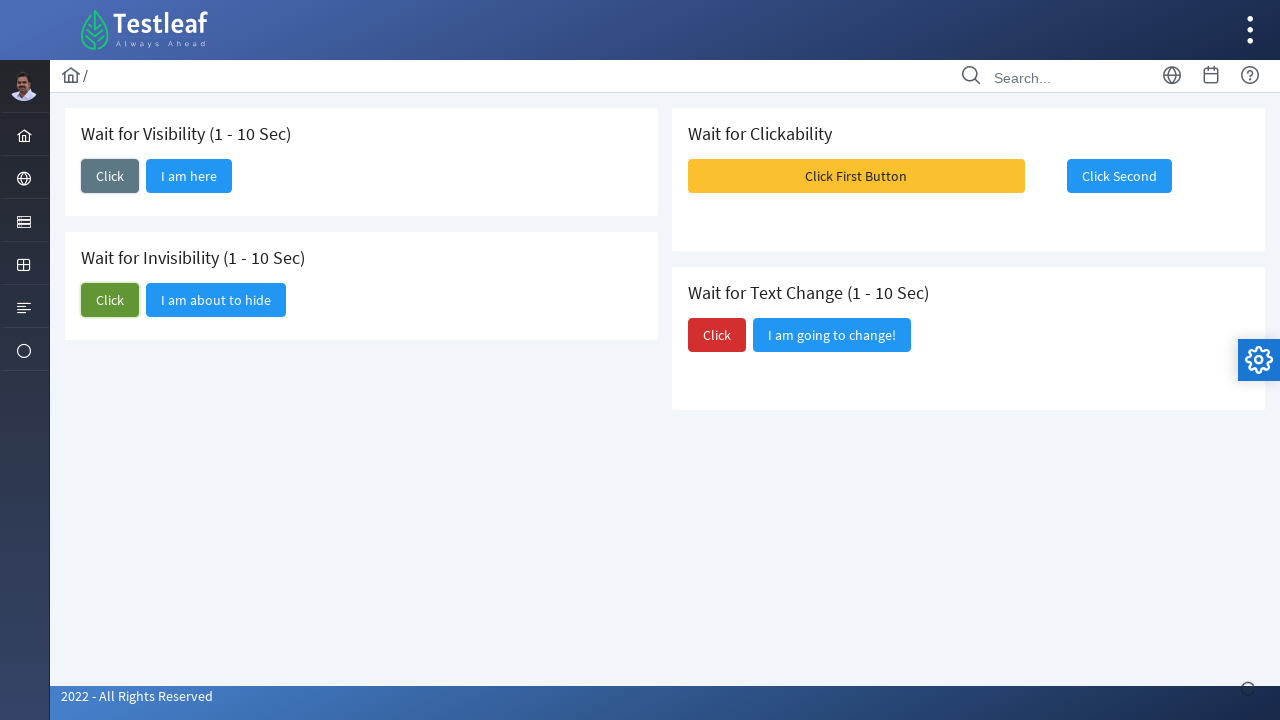

Waited for 'I am about to hide' element to become hidden
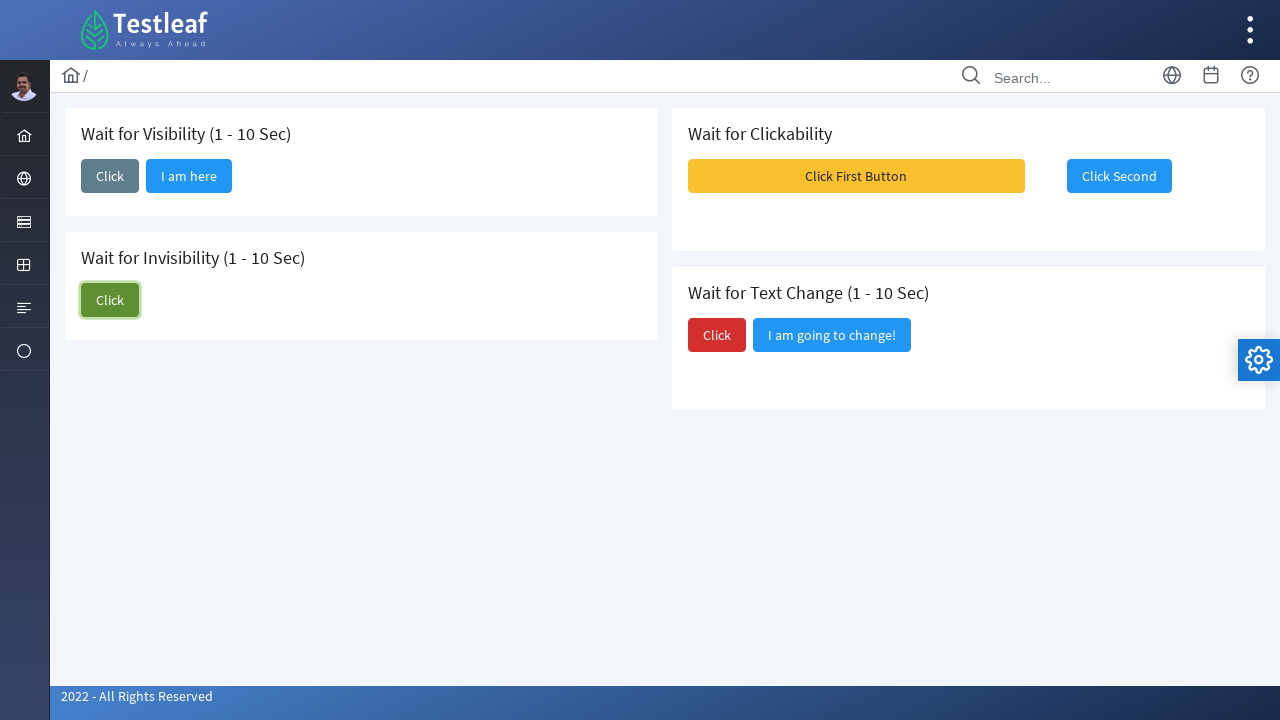

Confirmed that 'I am about to hide' element is now hidden
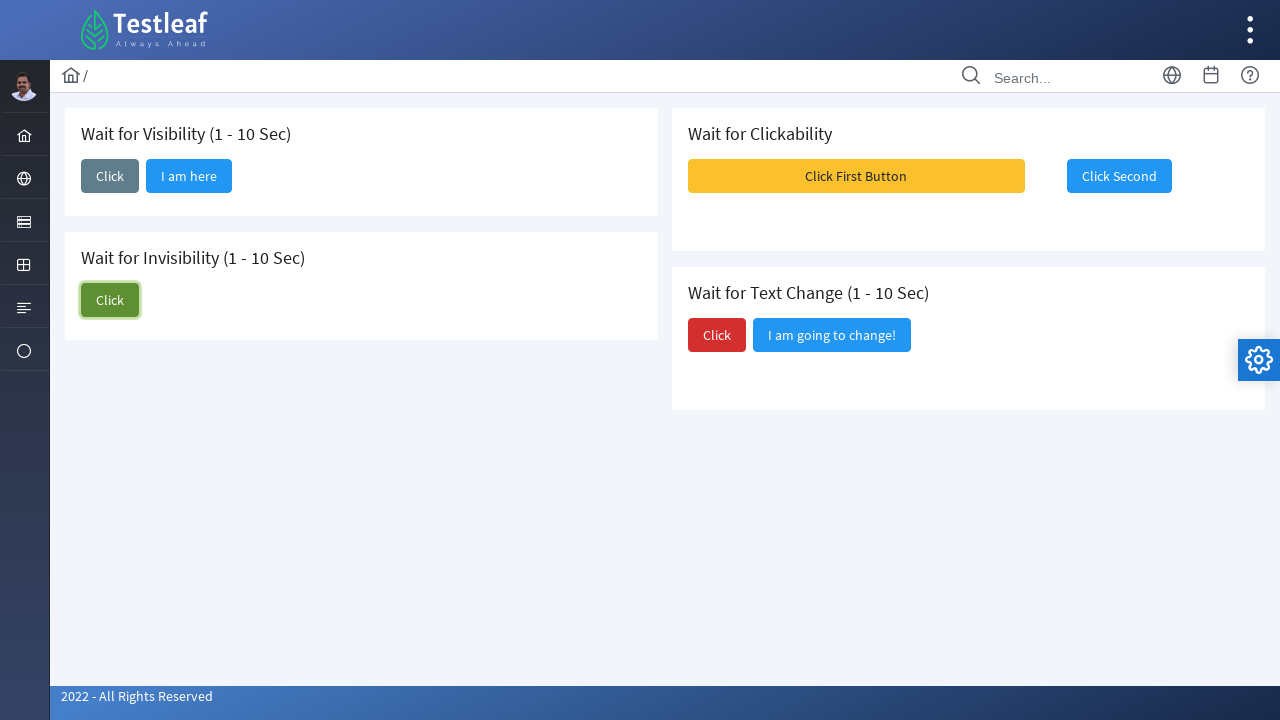

Navigated to window testing page
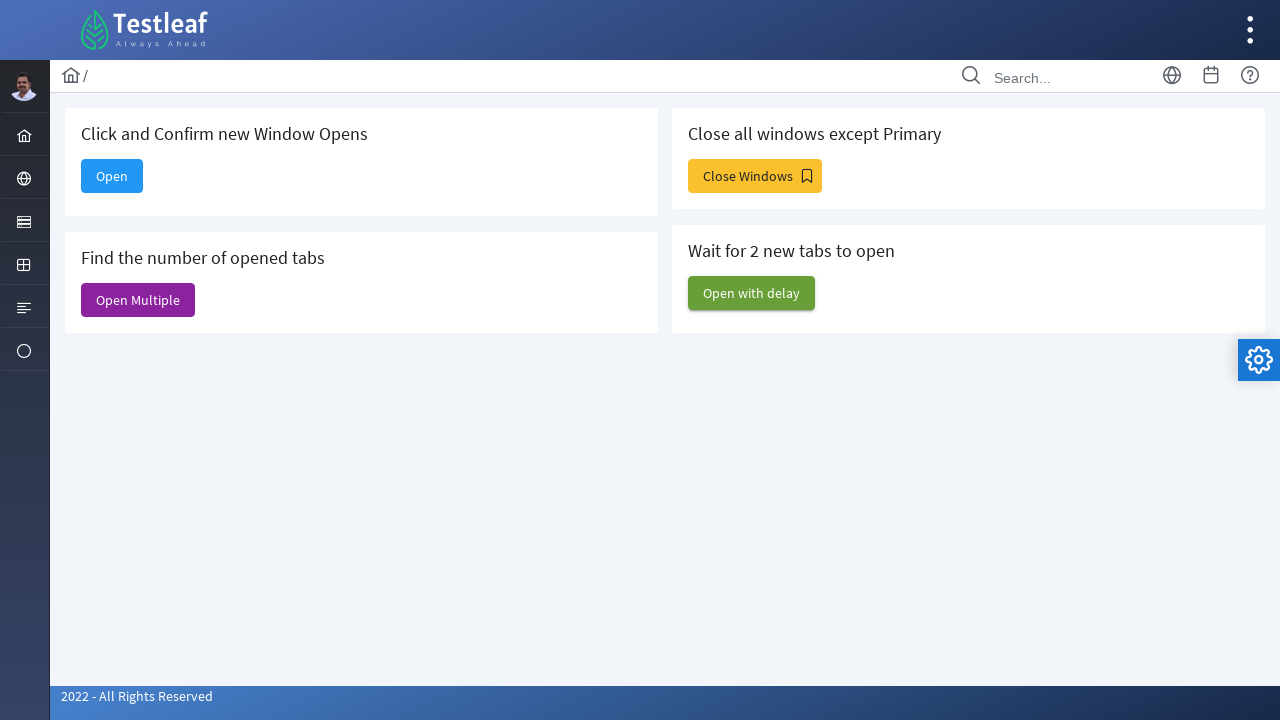

Clicked 'Open Multiple' button to open new windows at (138, 300) on xpath=//span[text()='Open Multiple']
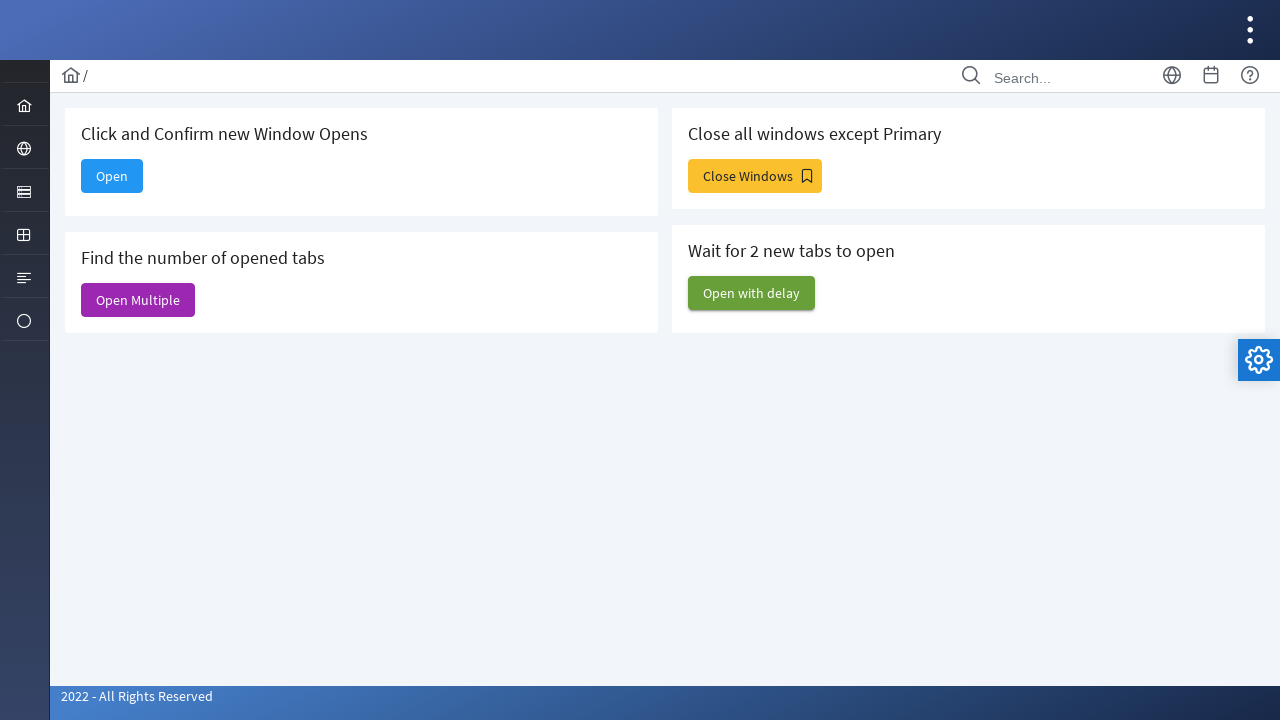

Captured new page/window that was opened
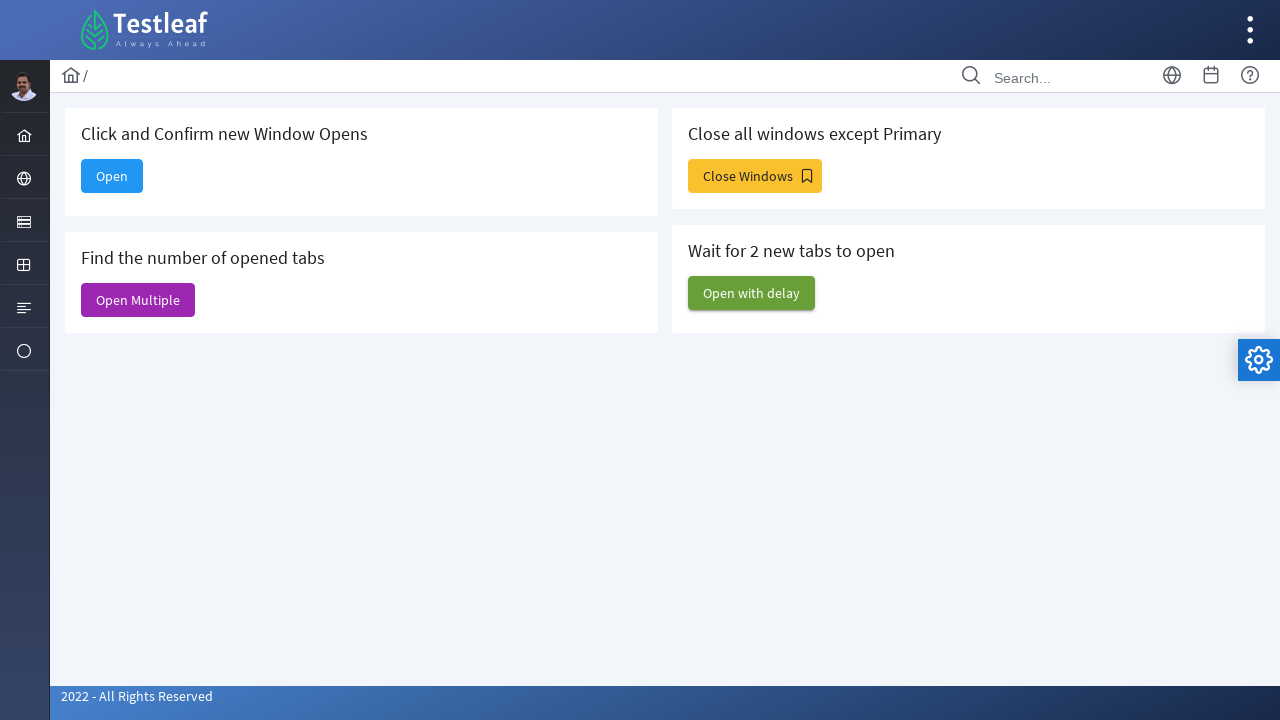

Verified that multiple windows are open in the context
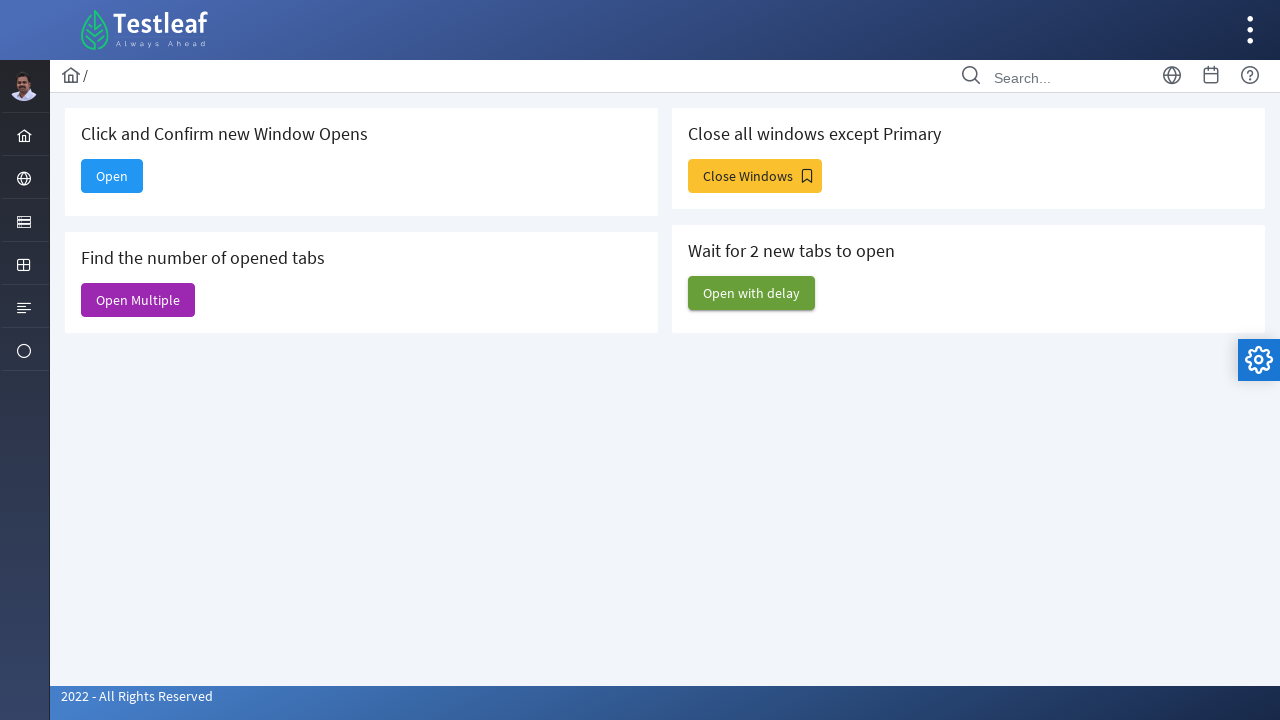

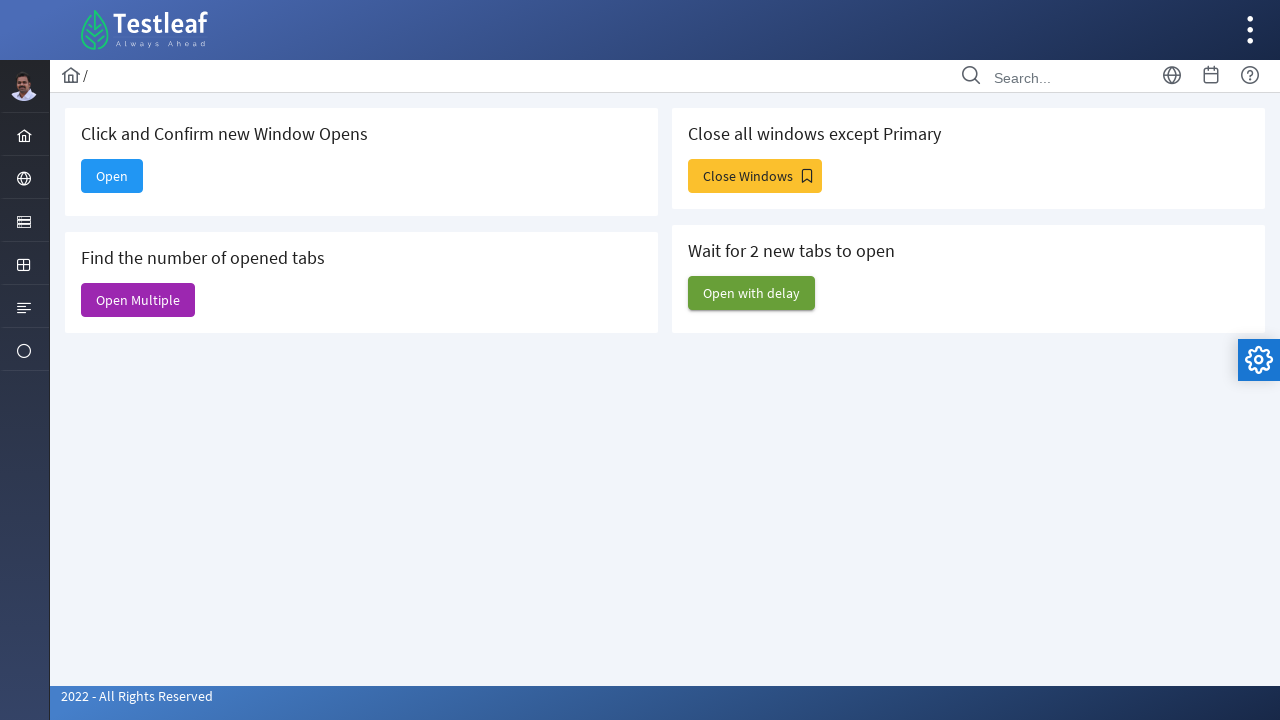